Tests keyboard key press functionality by sending Space and Left Arrow keys to an input element and verifying the displayed result text matches the expected key pressed.

Starting URL: http://the-internet.herokuapp.com/key_presses

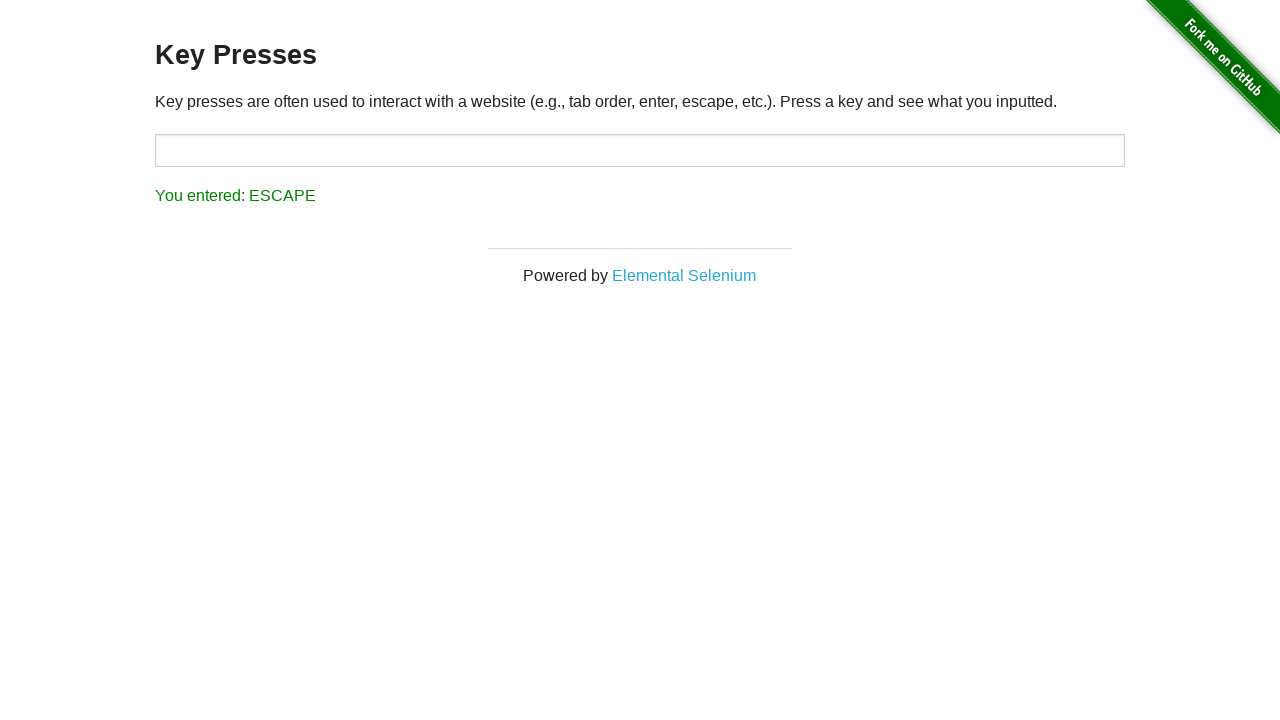

Pressed Space key on target element on #target
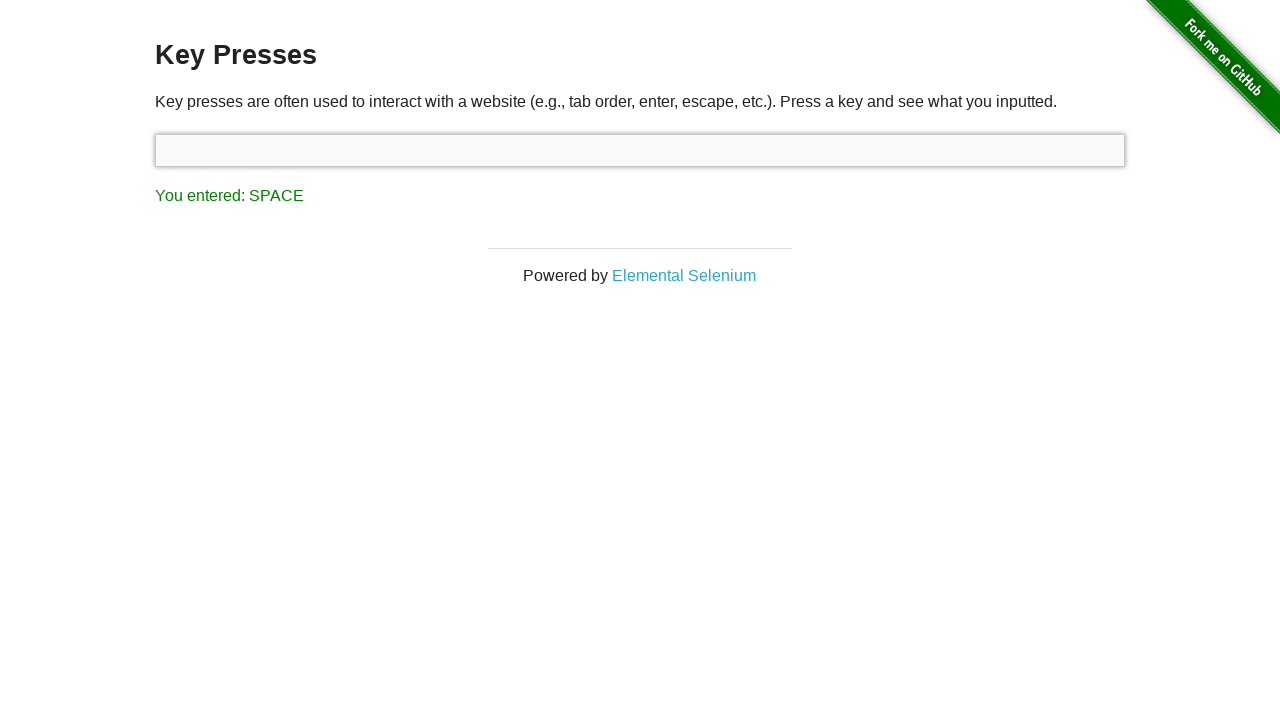

Retrieved result text after Space key press
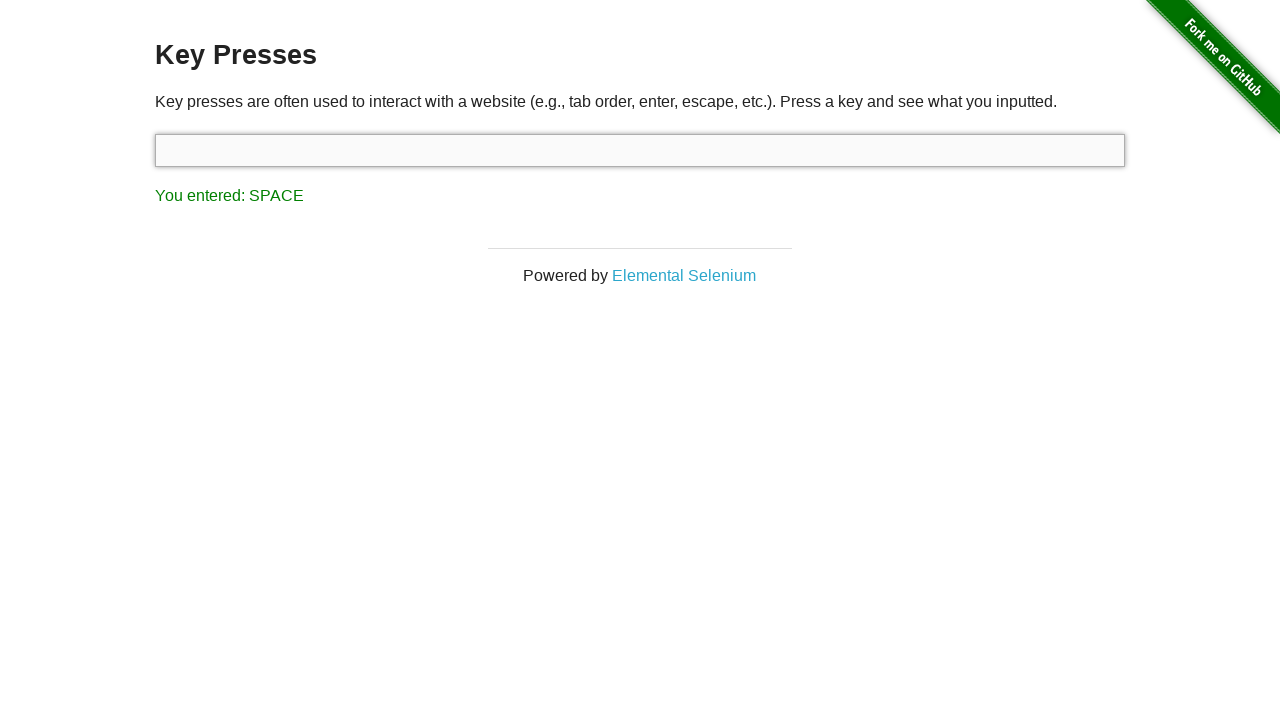

Verified result text matches 'You entered: SPACE'
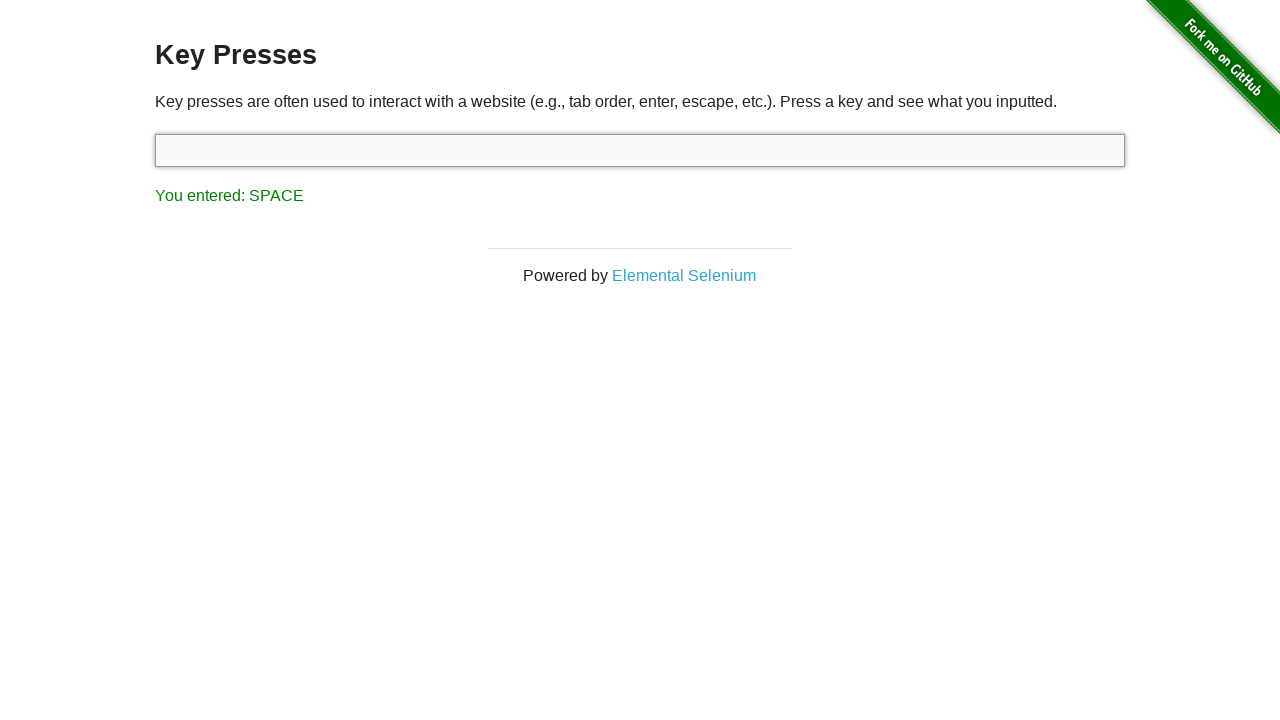

Pressed Left Arrow key on focused element
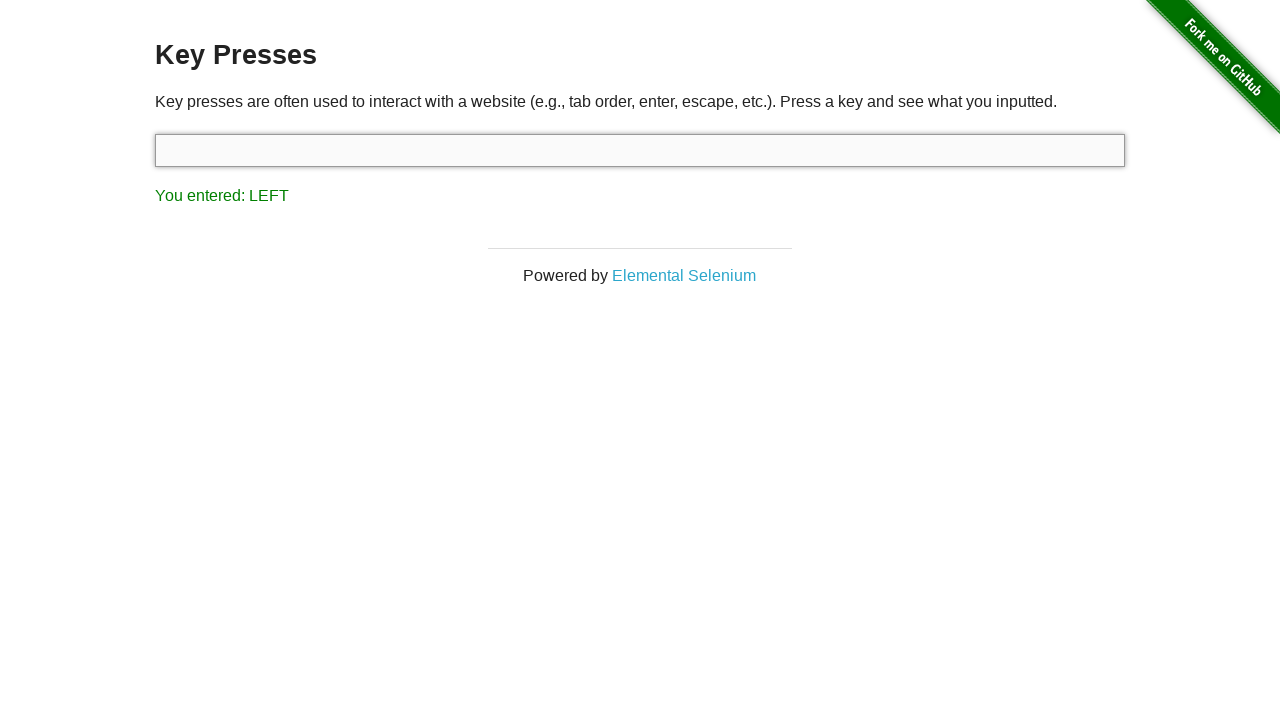

Retrieved result text after Left Arrow key press
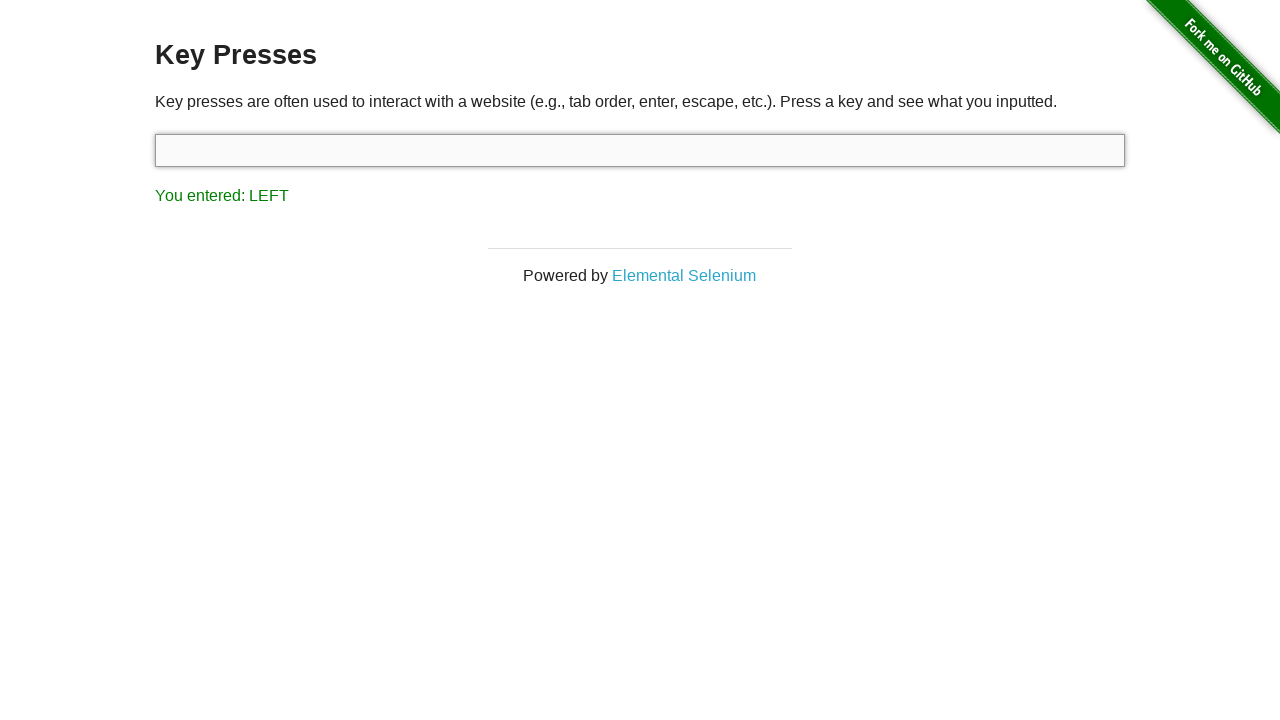

Verified result text matches 'You entered: LEFT'
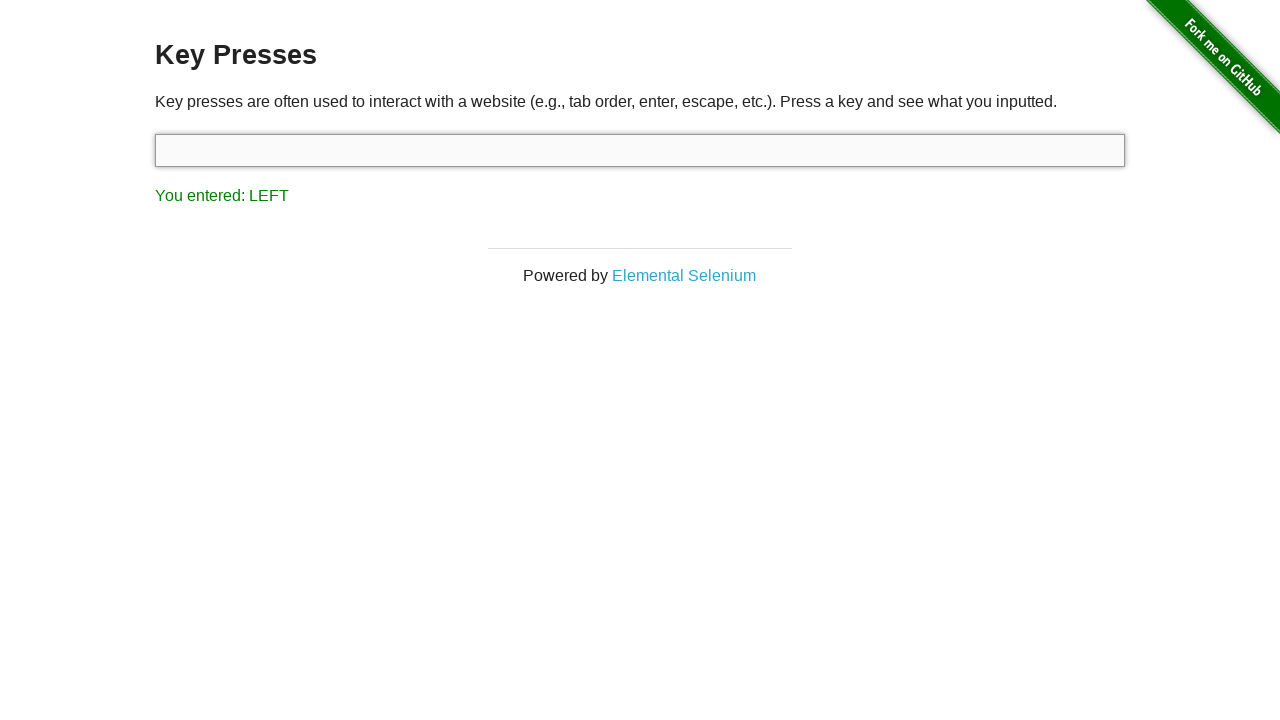

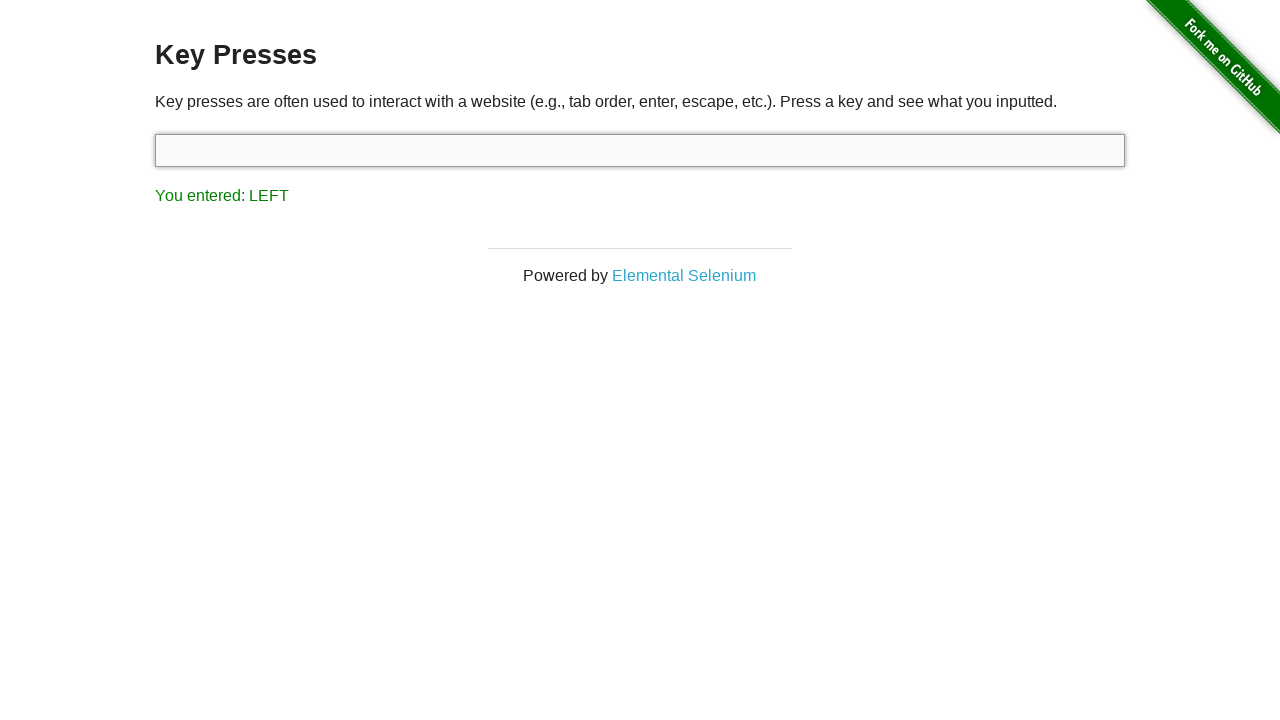